Navigates to BlazeDemo website and verifies the page title is "BlazeDemo"

Starting URL: http://blazedemo.com

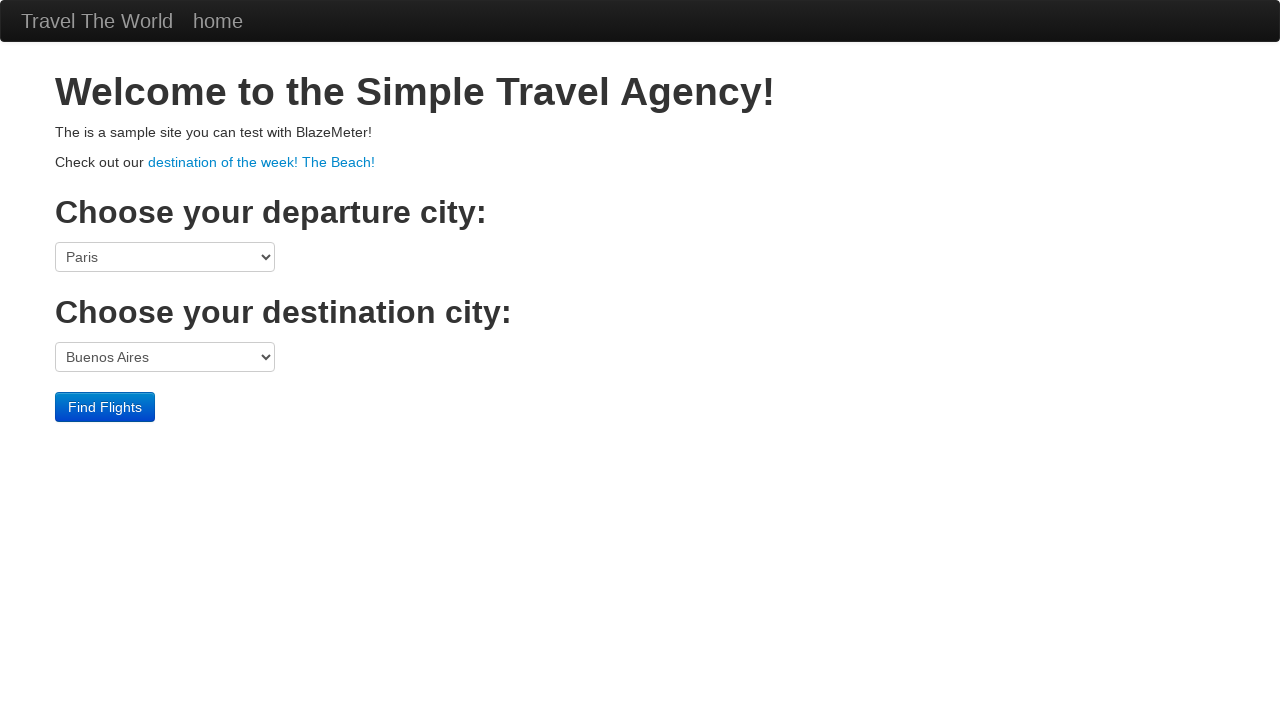

Navigated to BlazeDemo website at http://blazedemo.com
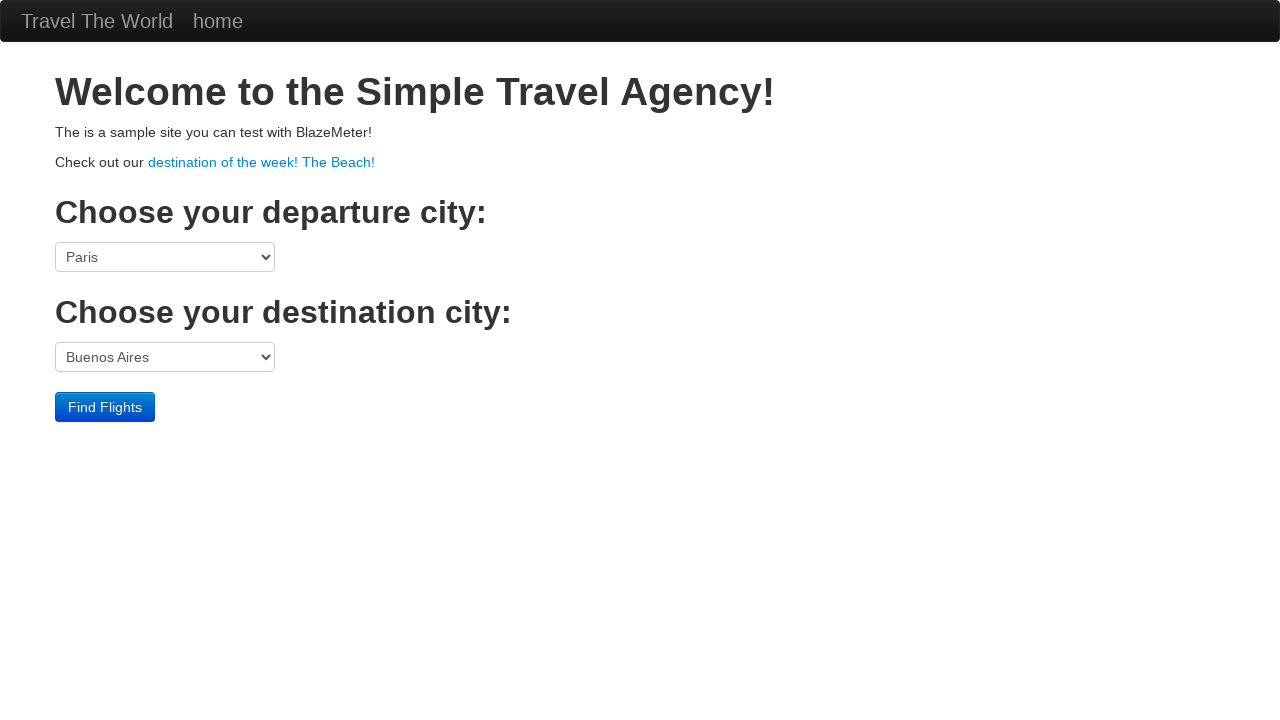

Verified page title is 'BlazeDemo'
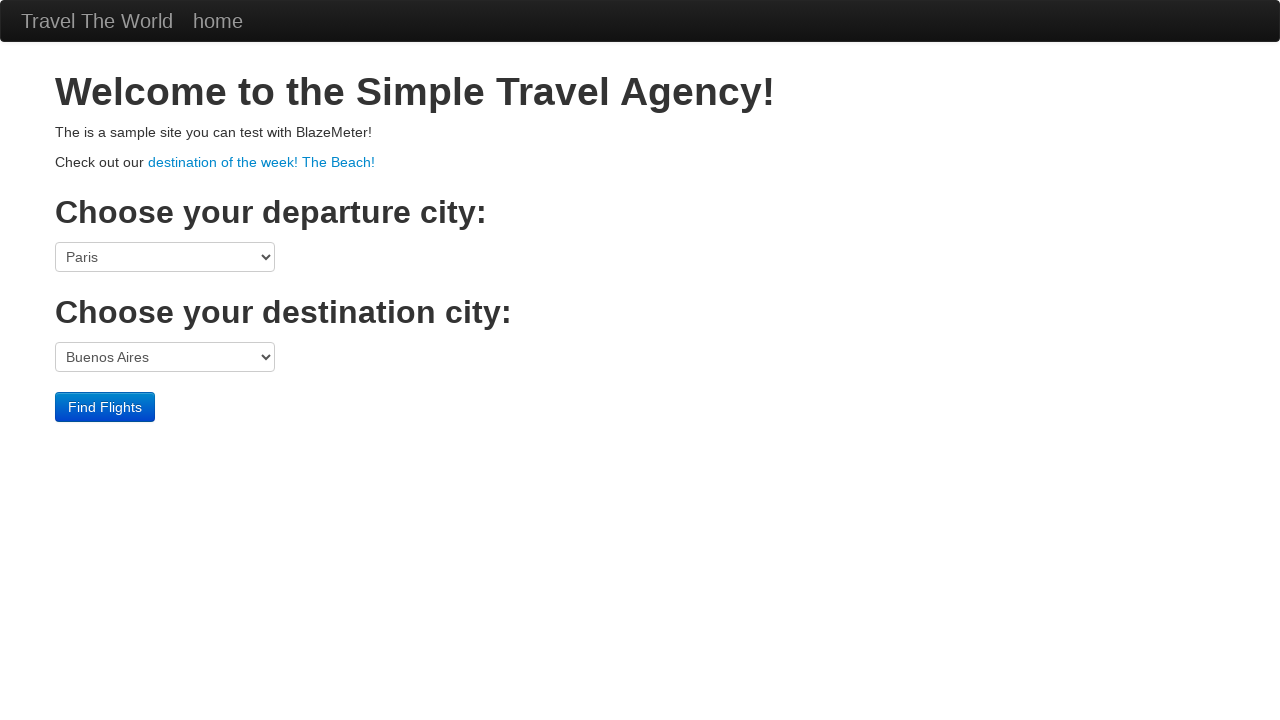

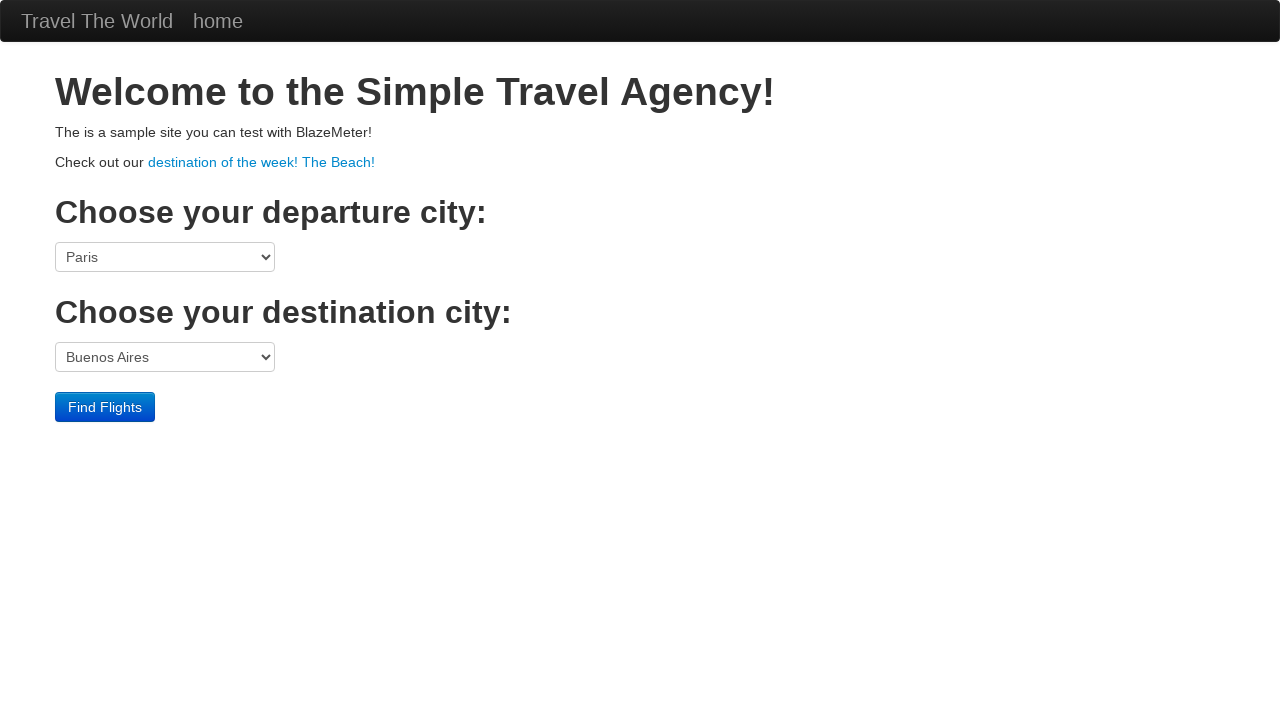